Tests interaction with a country dropdown by locating the select element and verifying the dropdown options are accessible

Starting URL: https://testautomationpractice.blogspot.com/

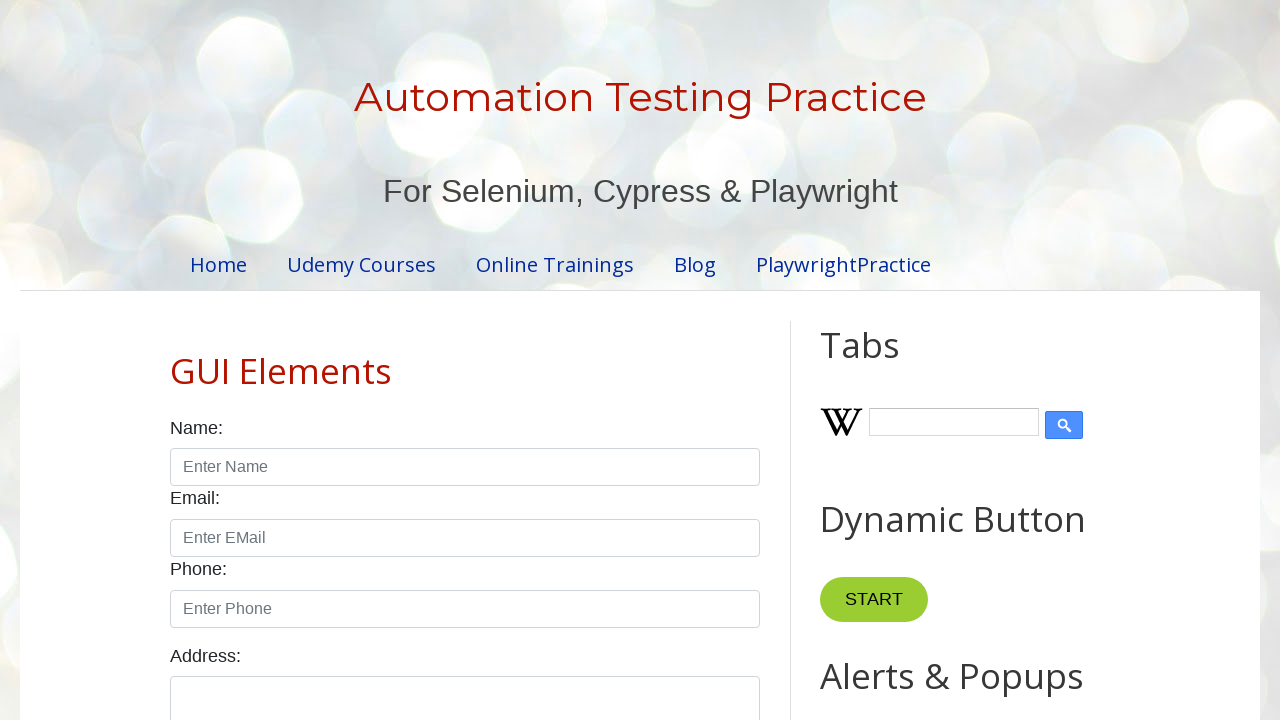

Waited for country dropdown to be visible
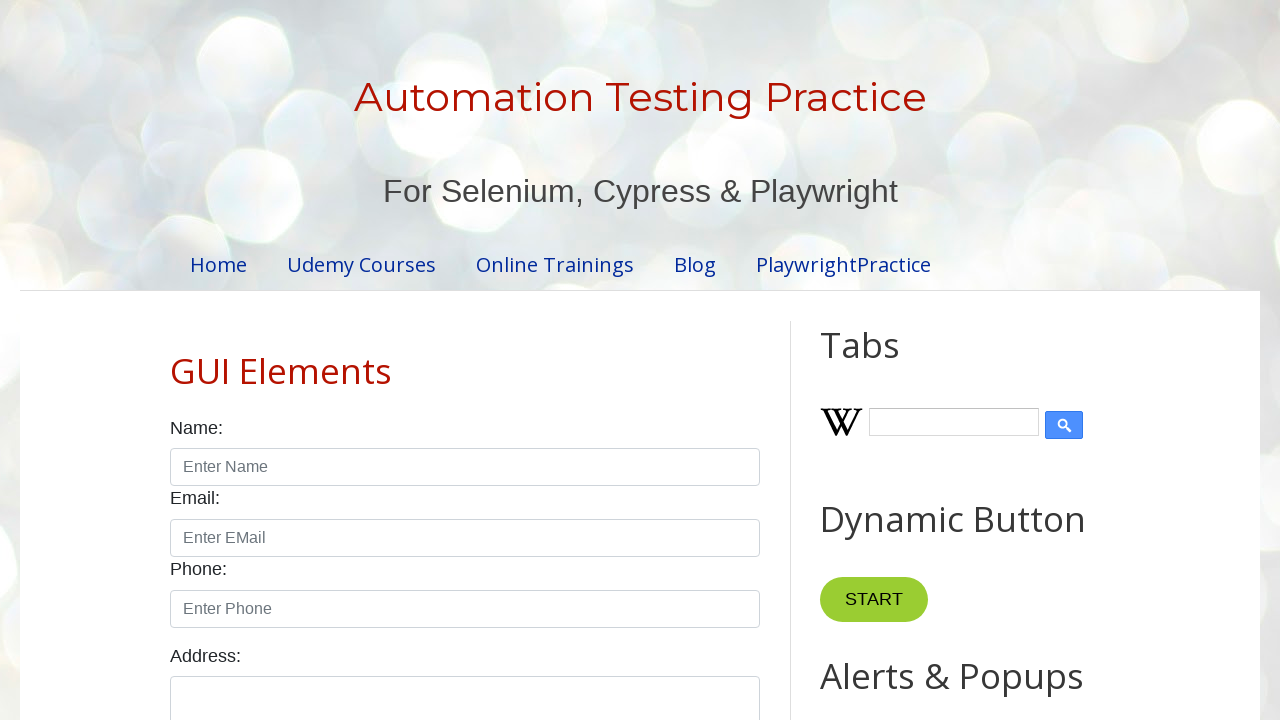

Located country dropdown element
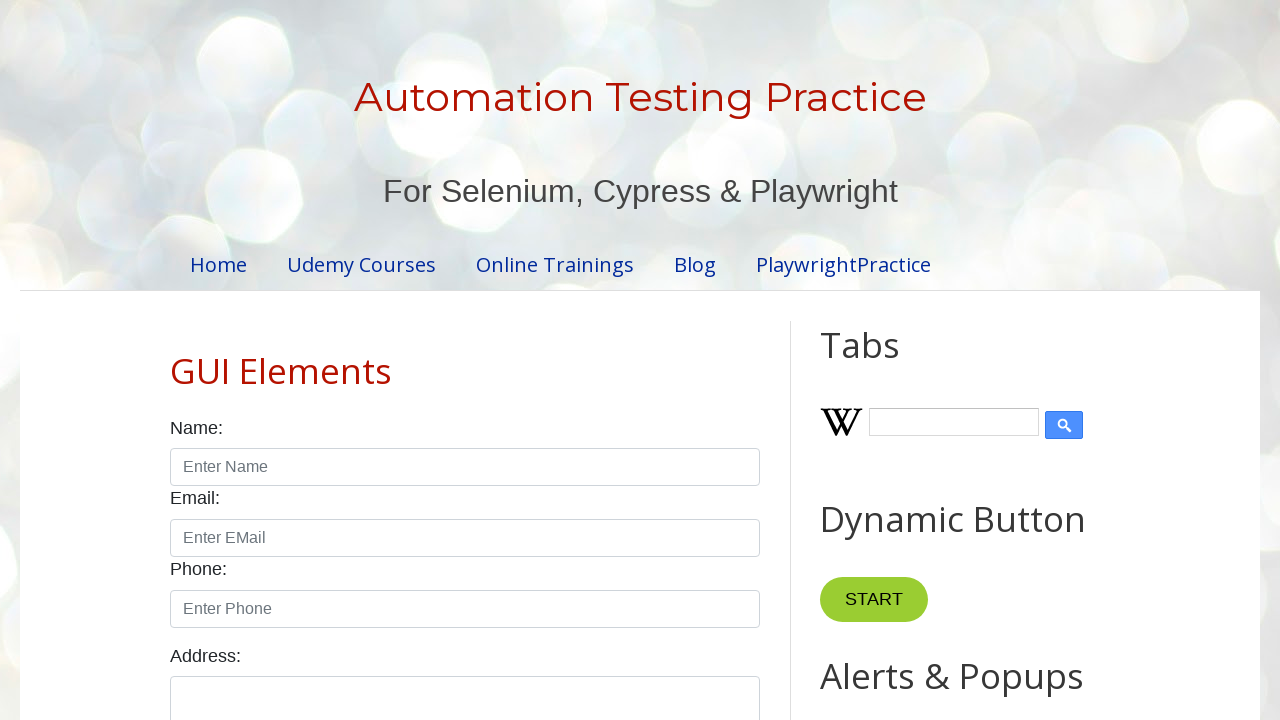

Retrieved all options from country dropdown
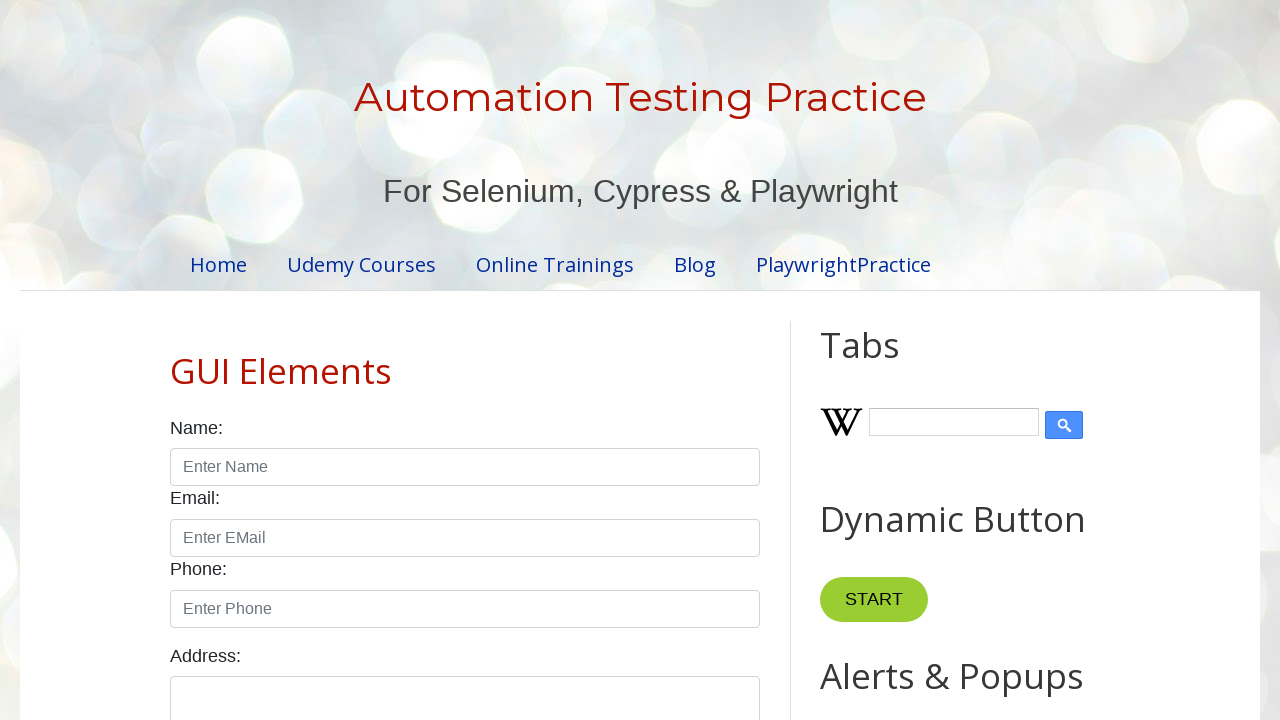

Clicked on country dropdown to open it at (465, 360) on select#country
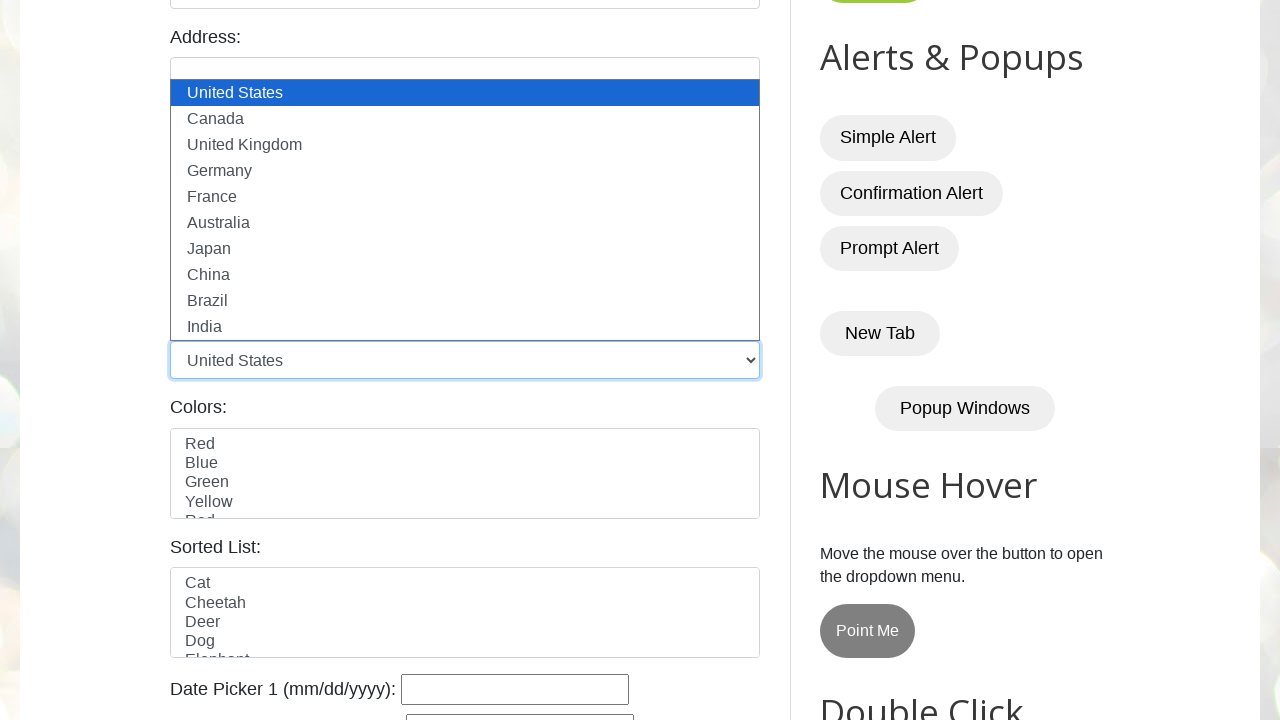

Selected option at index 1 from country dropdown on select#country
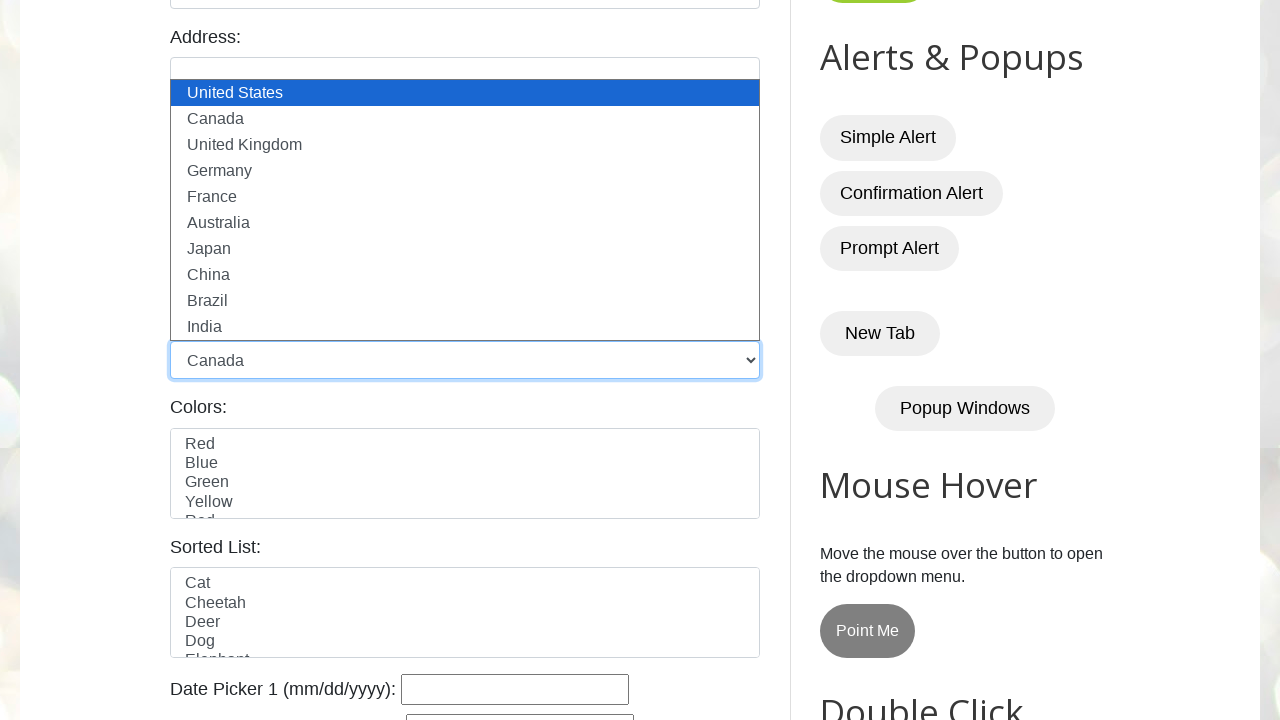

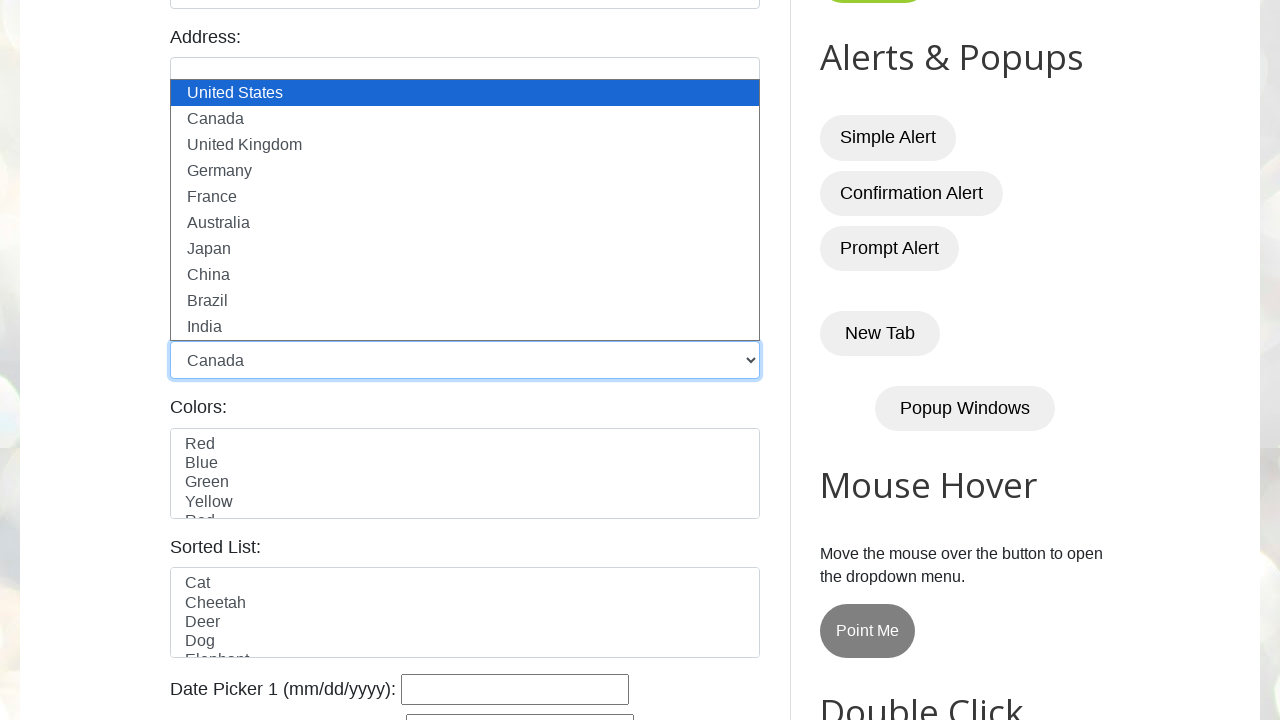